Tests dropdown selection functionality by iterating through country options and selecting Japan without using Select class

Starting URL: https://www.orangehrm.com/orangehrm-30-day-trial/

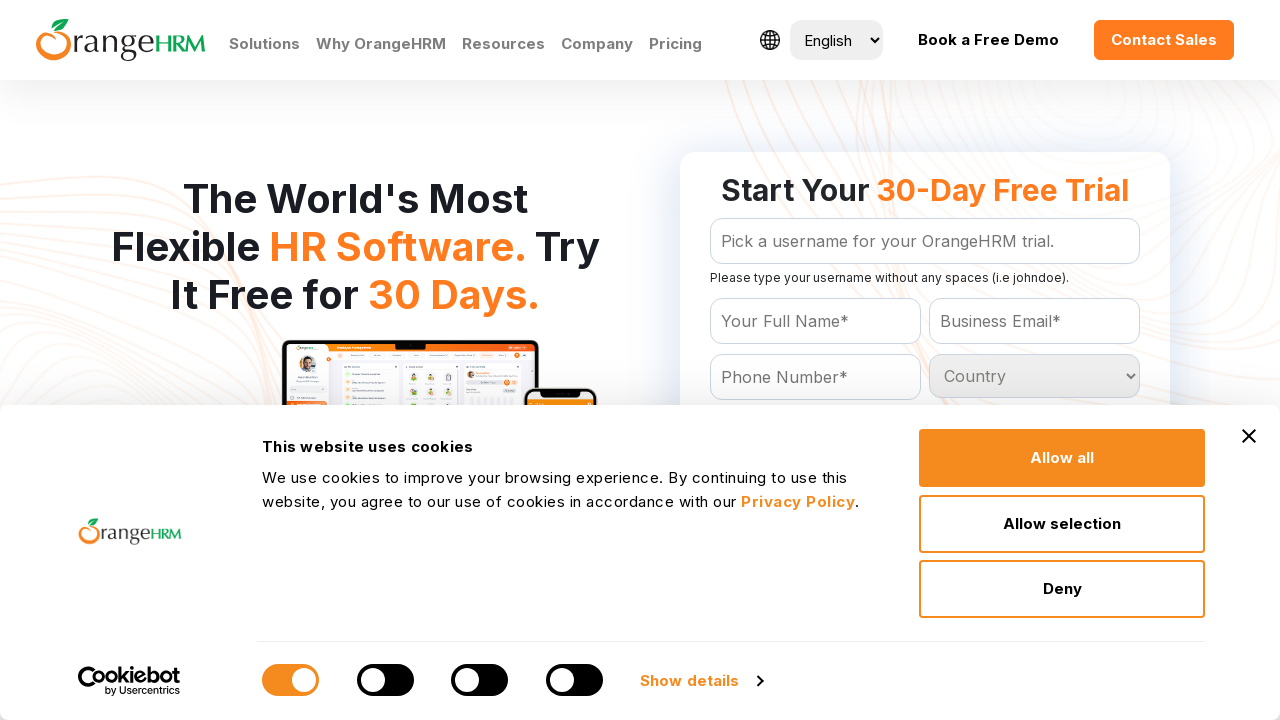

Navigated to OrangeHRM 30-day trial page
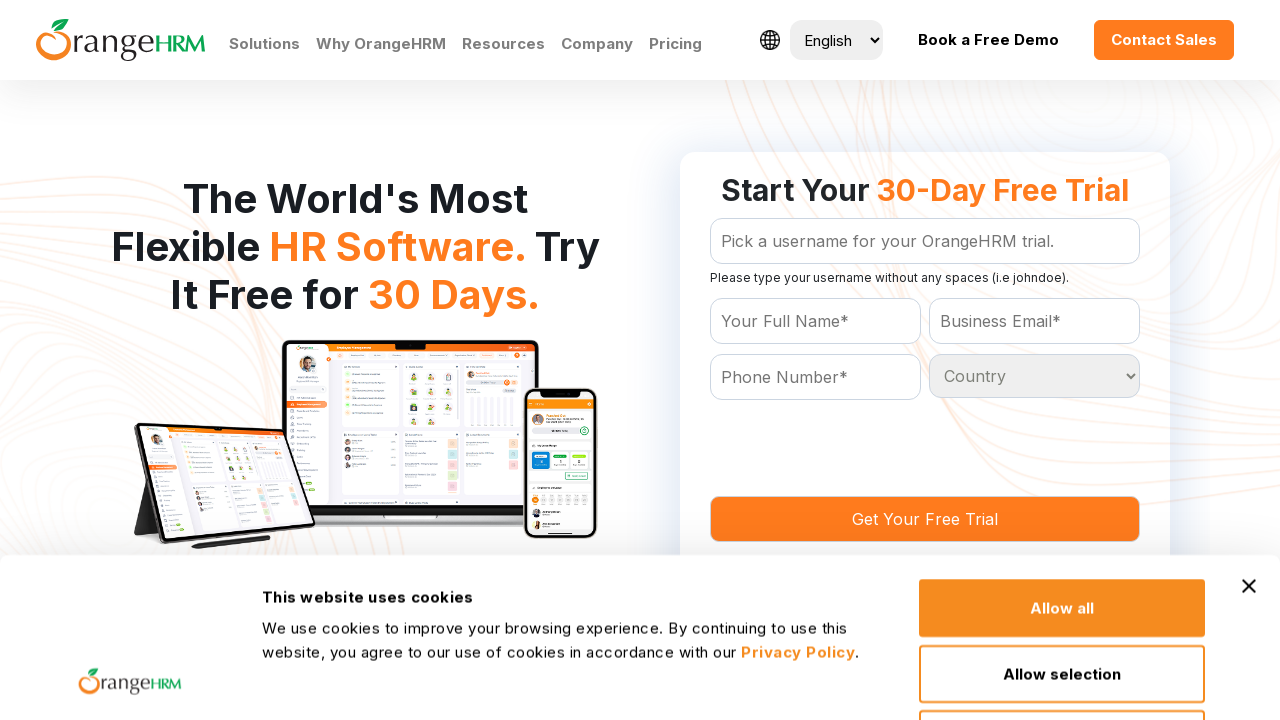

Retrieved all country options from dropdown
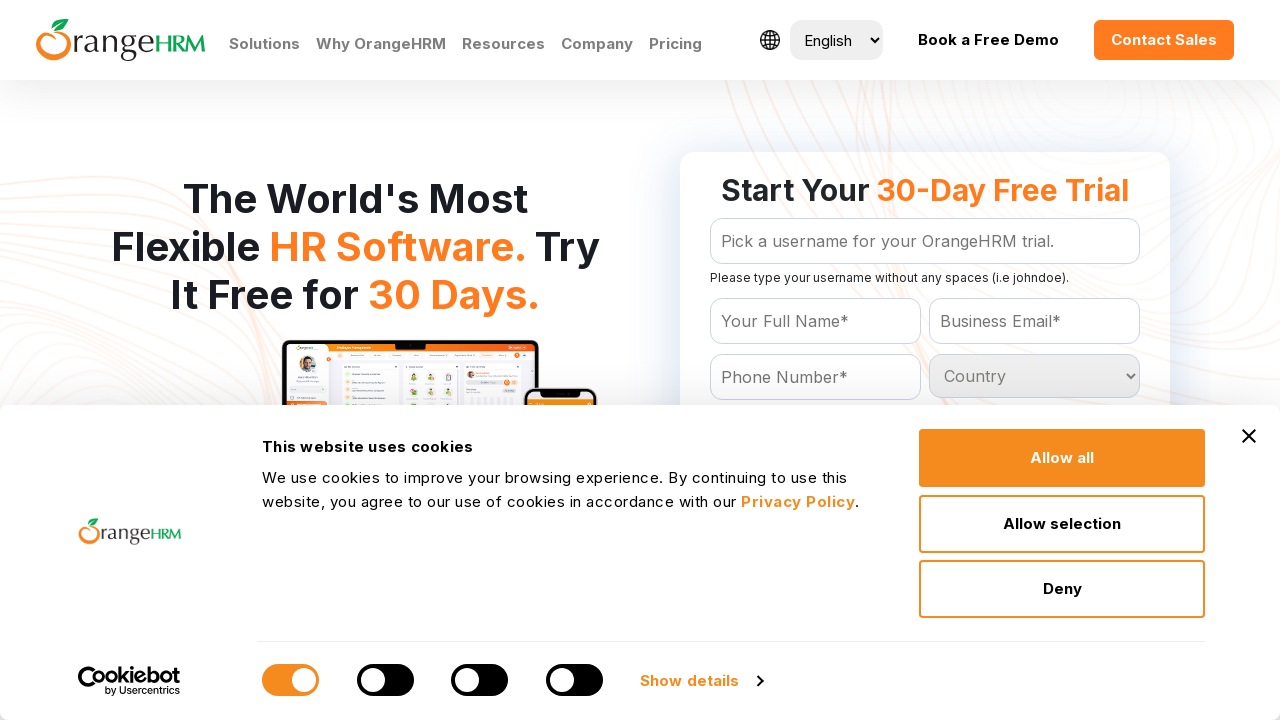

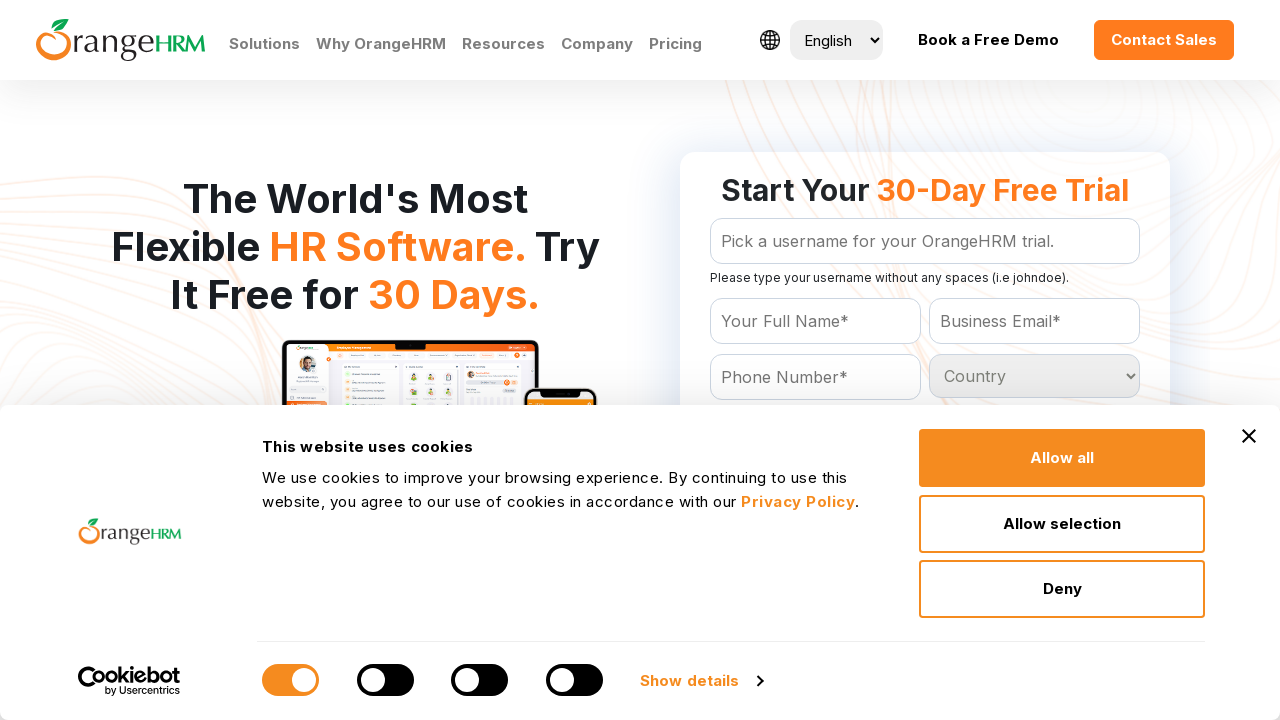